Tests the Rent-A-Cat page by verifying Rent and Return buttons are present

Starting URL: https://cs1632.appspot.com/

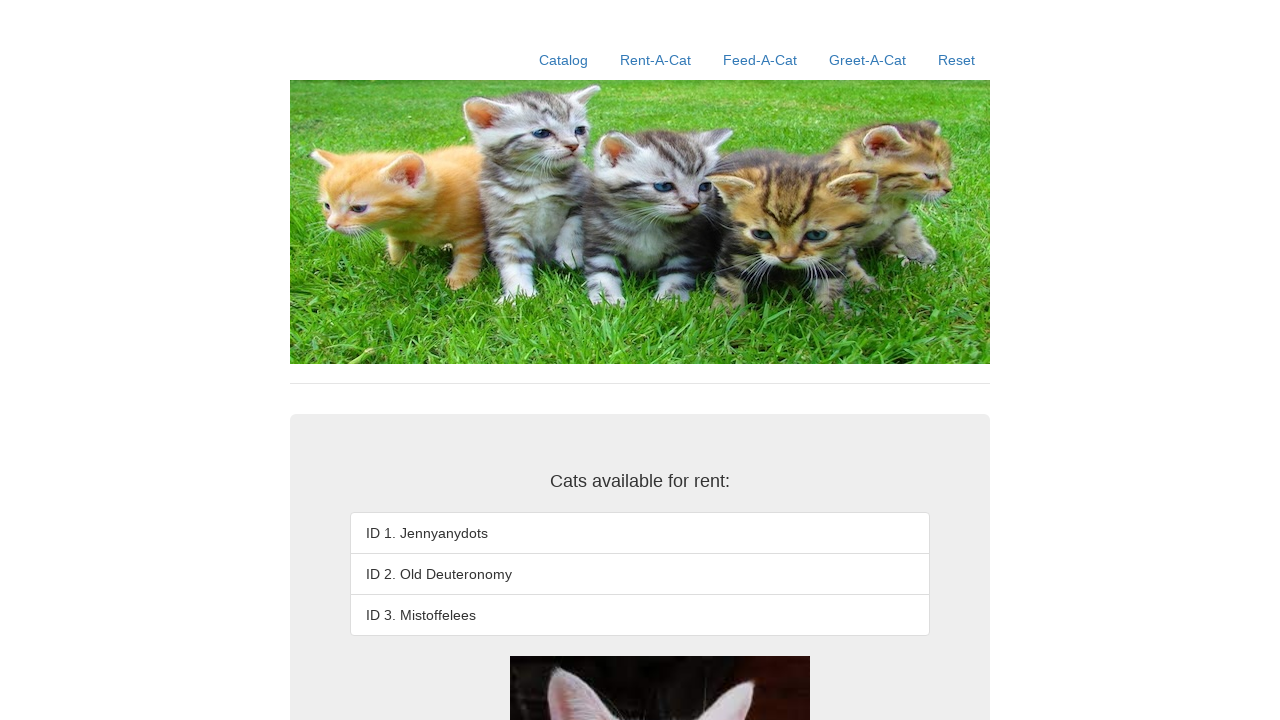

Clicked the Rent-A-Cat link at (656, 60) on a:has-text('Rent-A-Cat')
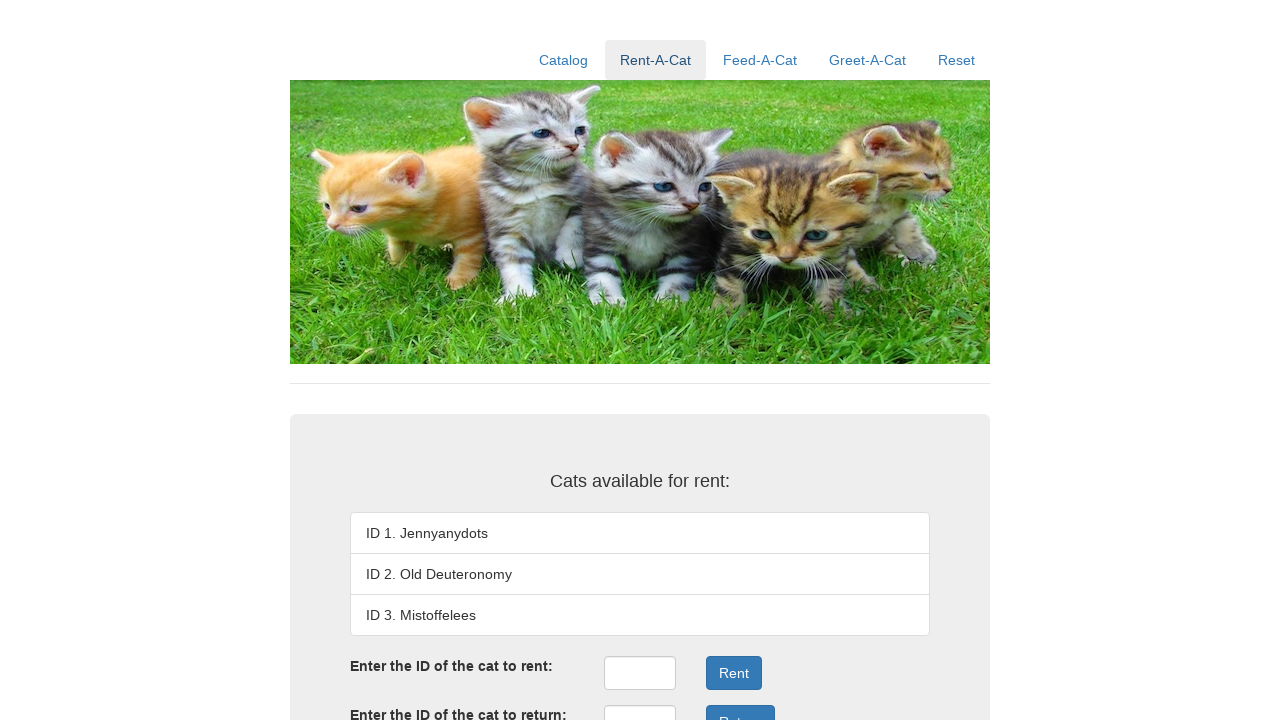

Waited for Rent button to load
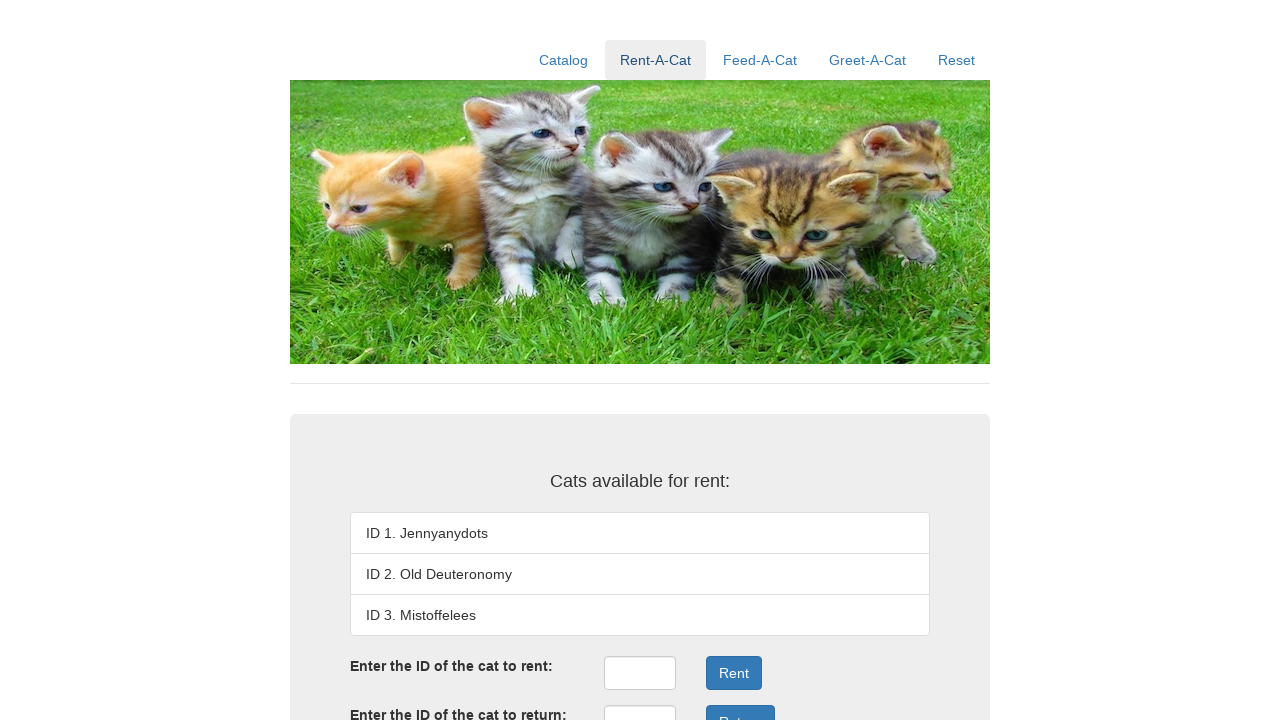

Verified Rent button is present
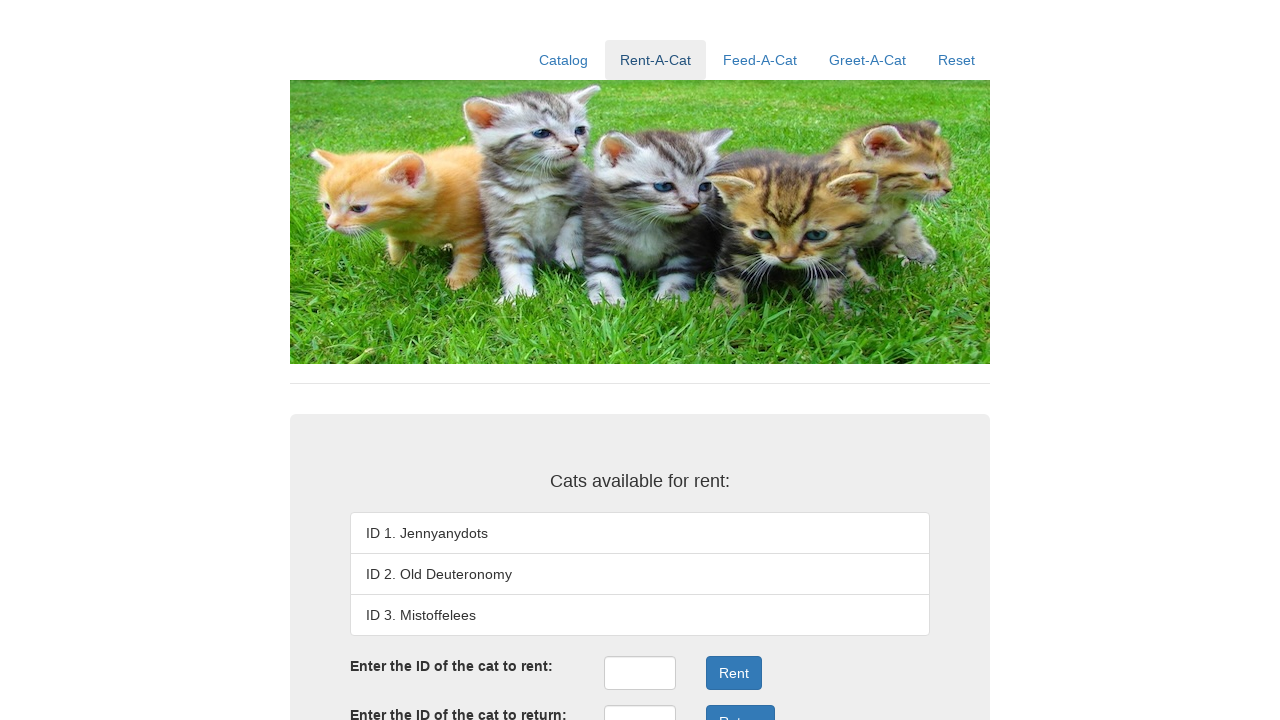

Verified Return button is present
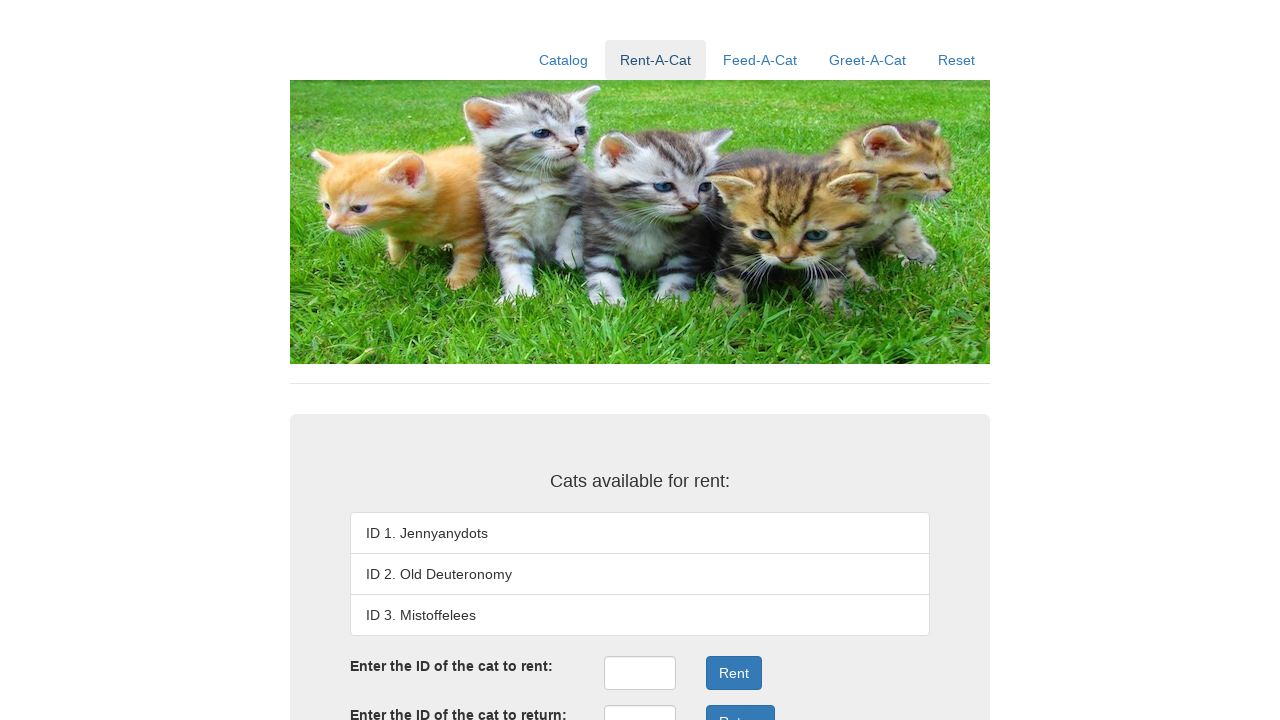

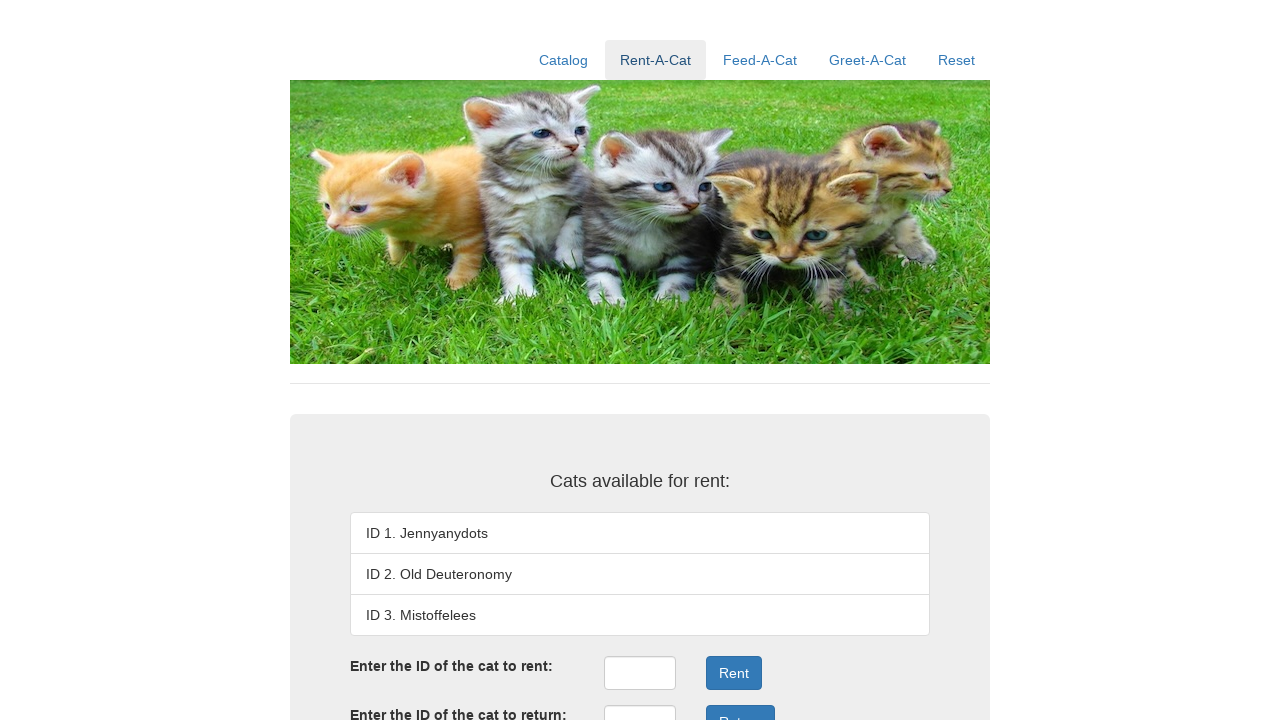